Tests a form submission by filling in first name, last name, and email fields, then clicking the submit button

Starting URL: https://syntaxprojects.com/input-form-locator.php

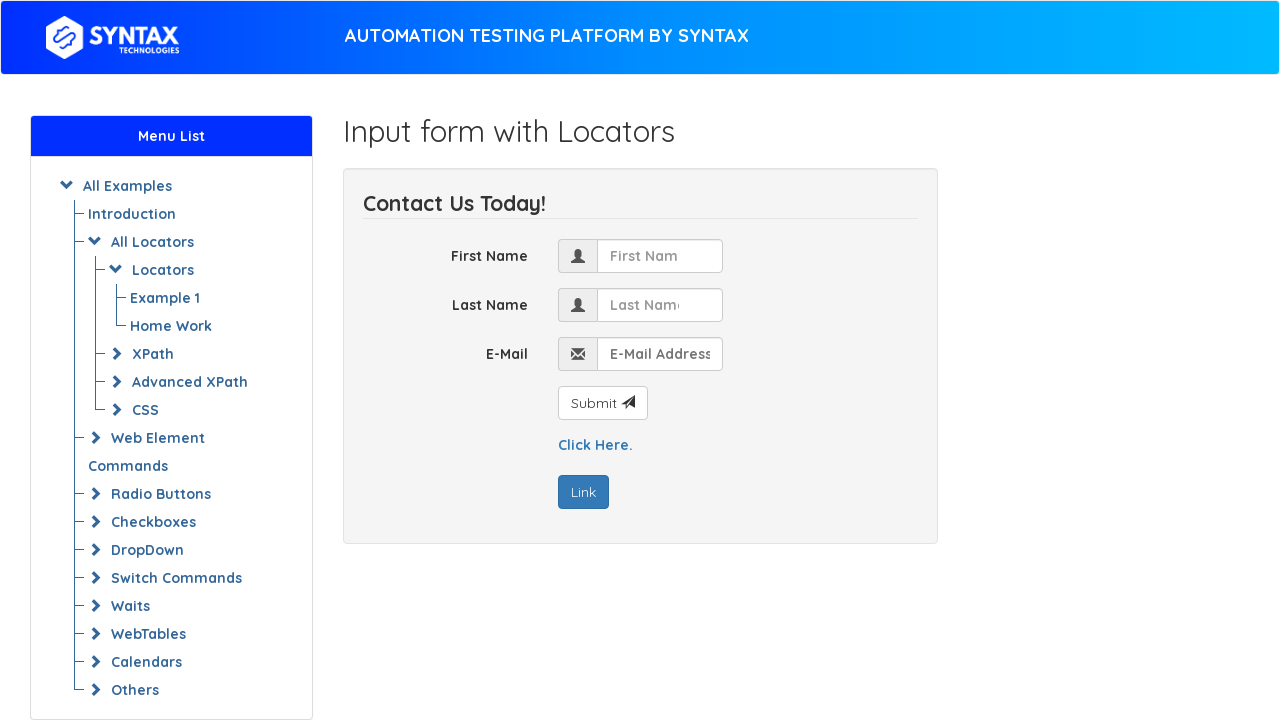

Filled first name field with 'Hideki' on input[name='first_name']
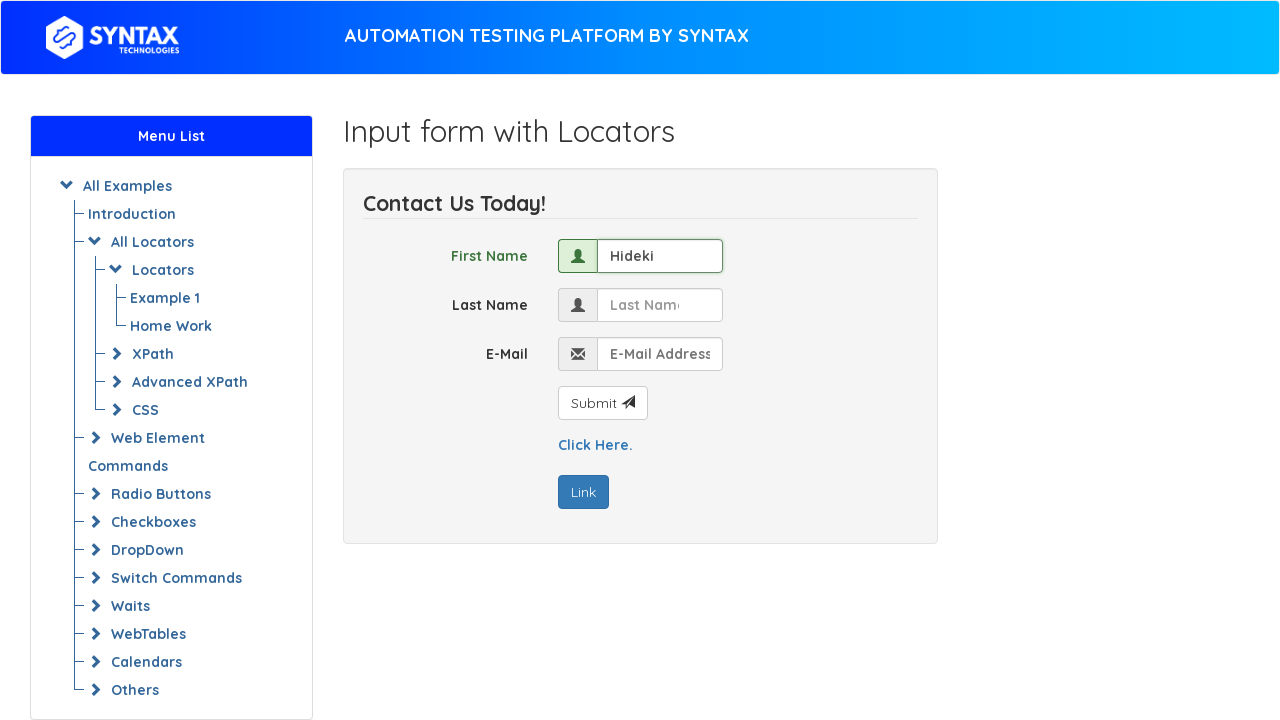

Filled last name field with 'Yawata' on input[name='last_name']
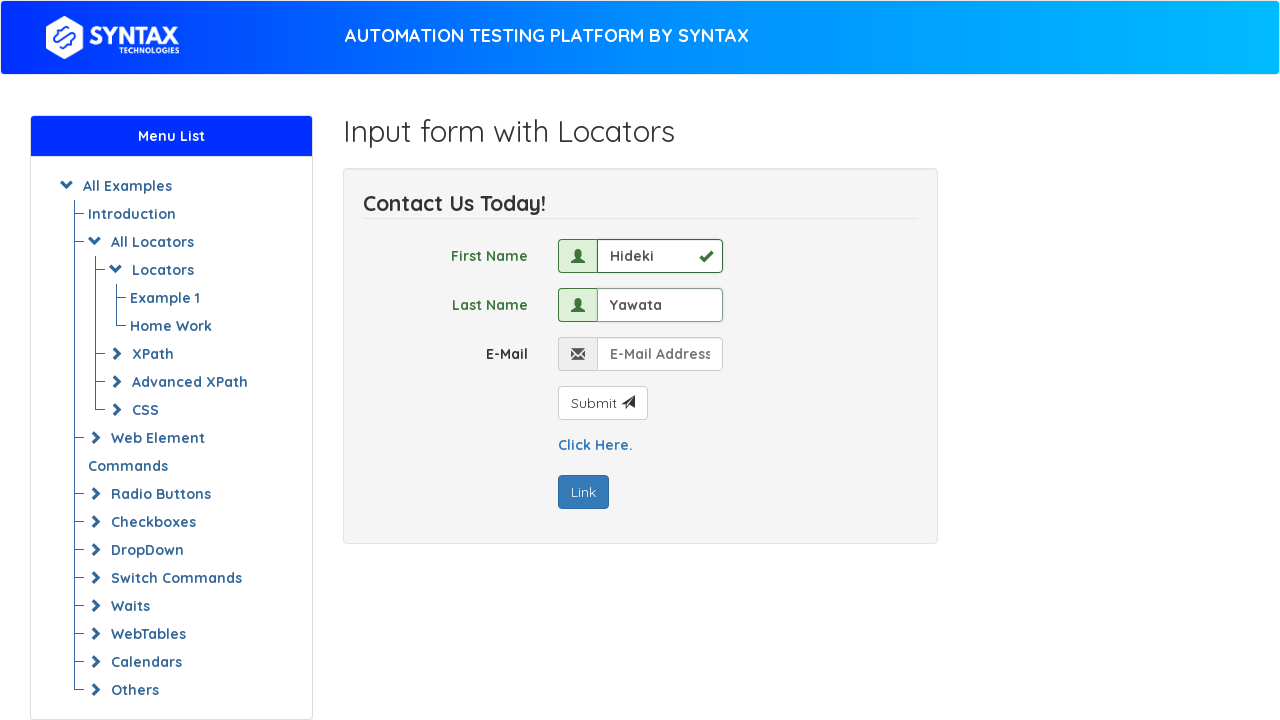

Filled email field with 'Hidekiyawata@msn.com' on input[name='email']
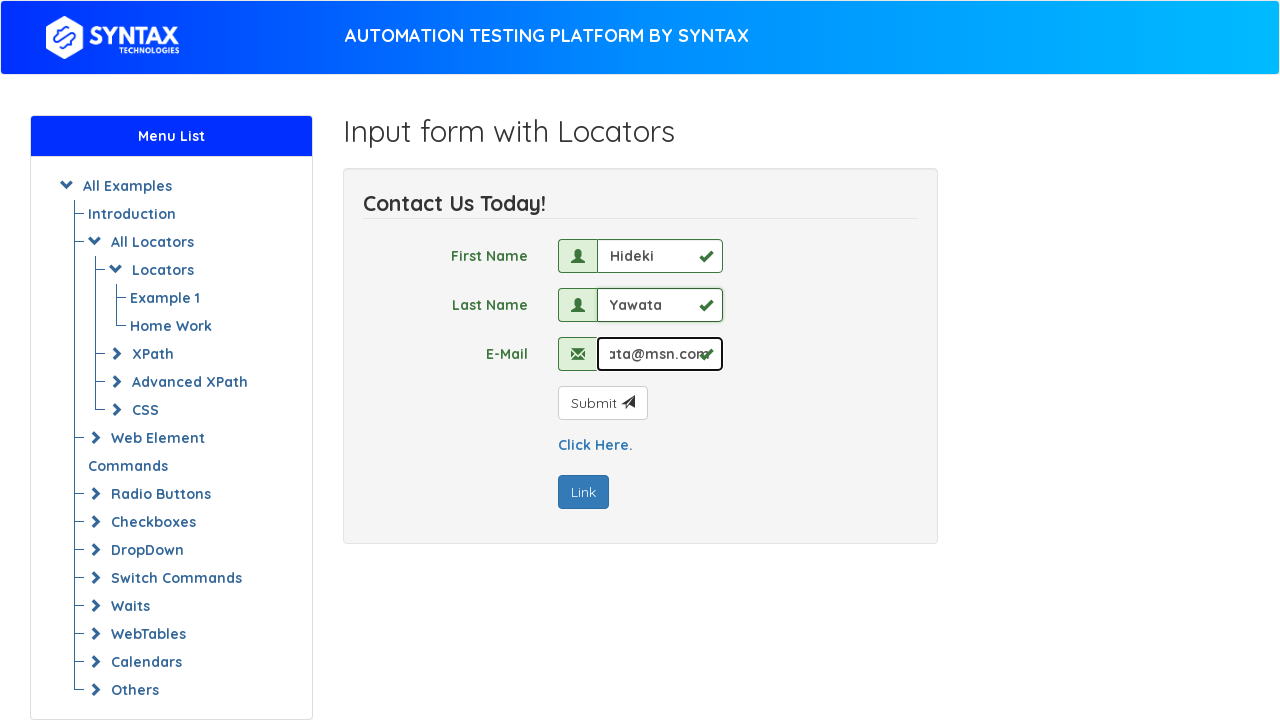

Clicked submit button to complete form submission at (602, 403) on #submit_button
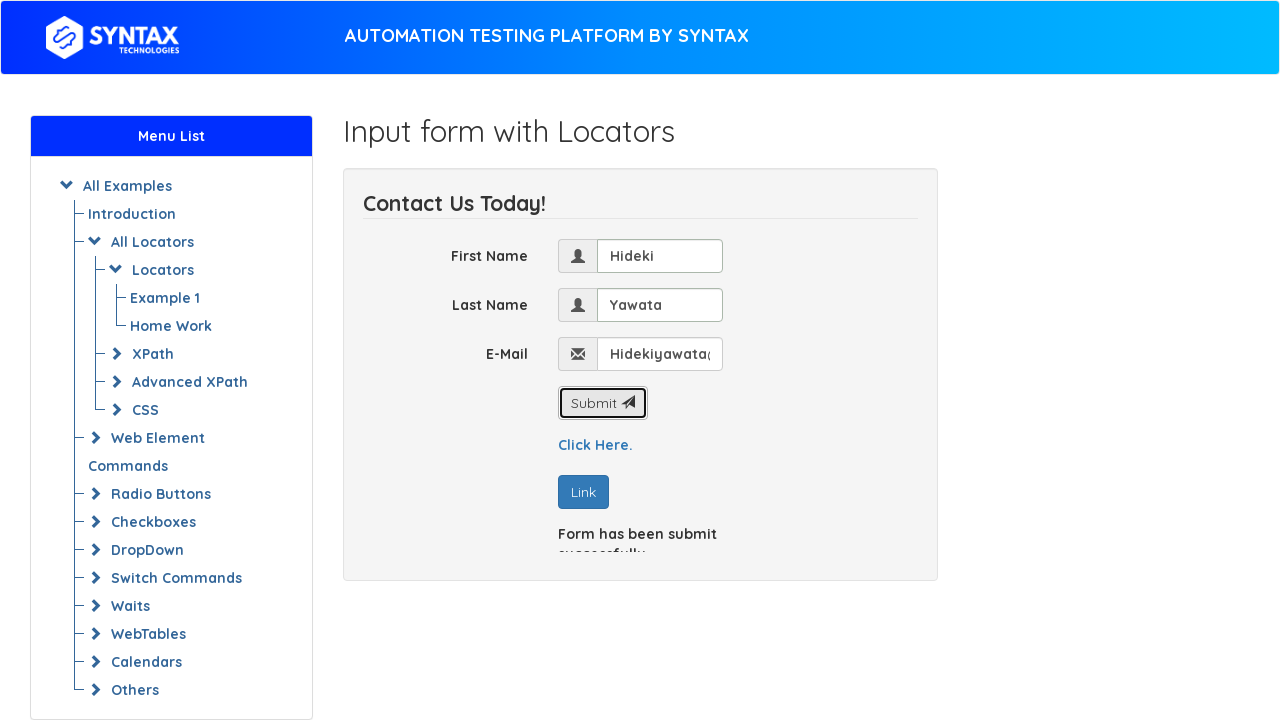

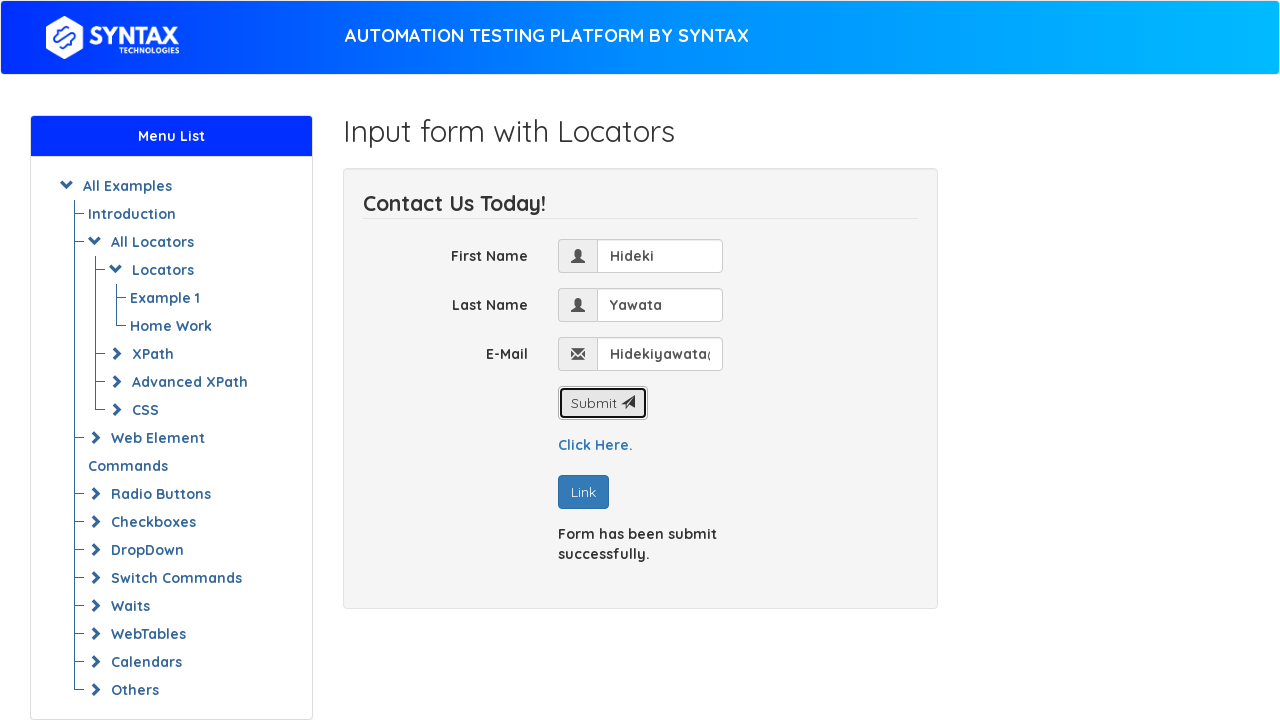